Tests a form submission by filling a first name field, clicking a submit button, and waiting for a countdown timer text to appear on the page.

Starting URL: http://only-testing-blog.blogspot.in/2013/11/new-test.html

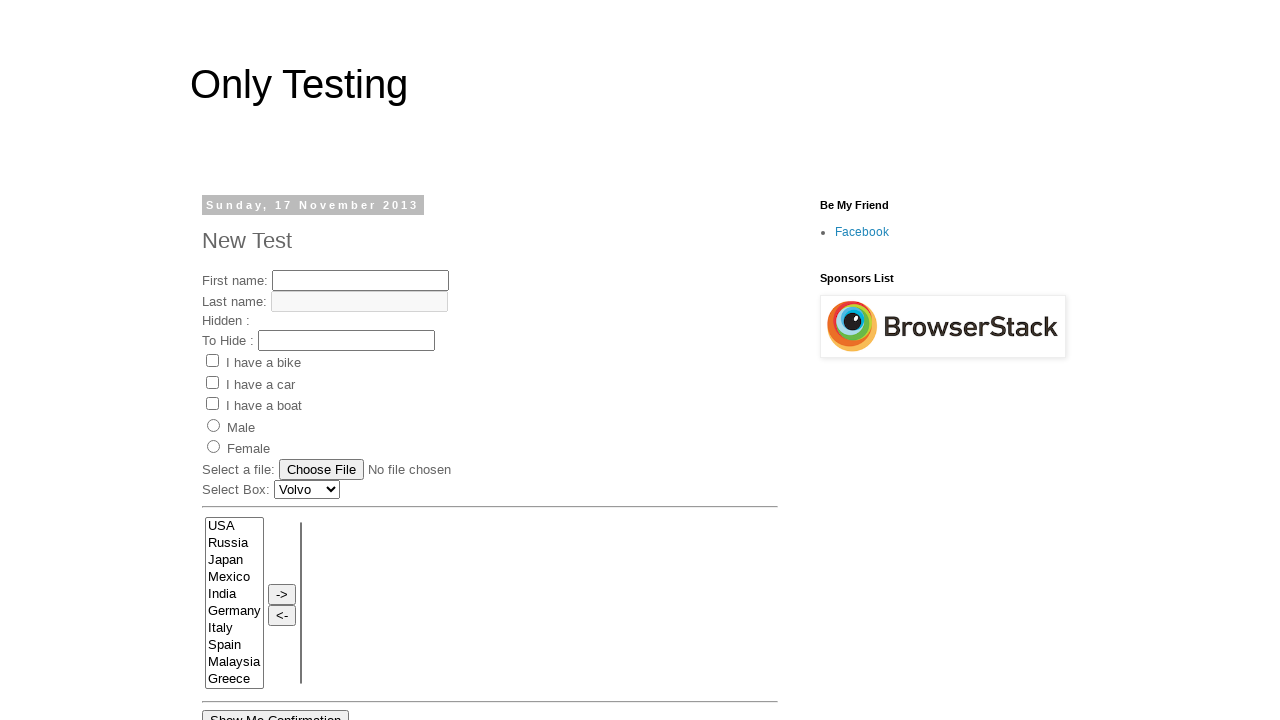

Filled first name field with 'alpesh' on input[name='fname']
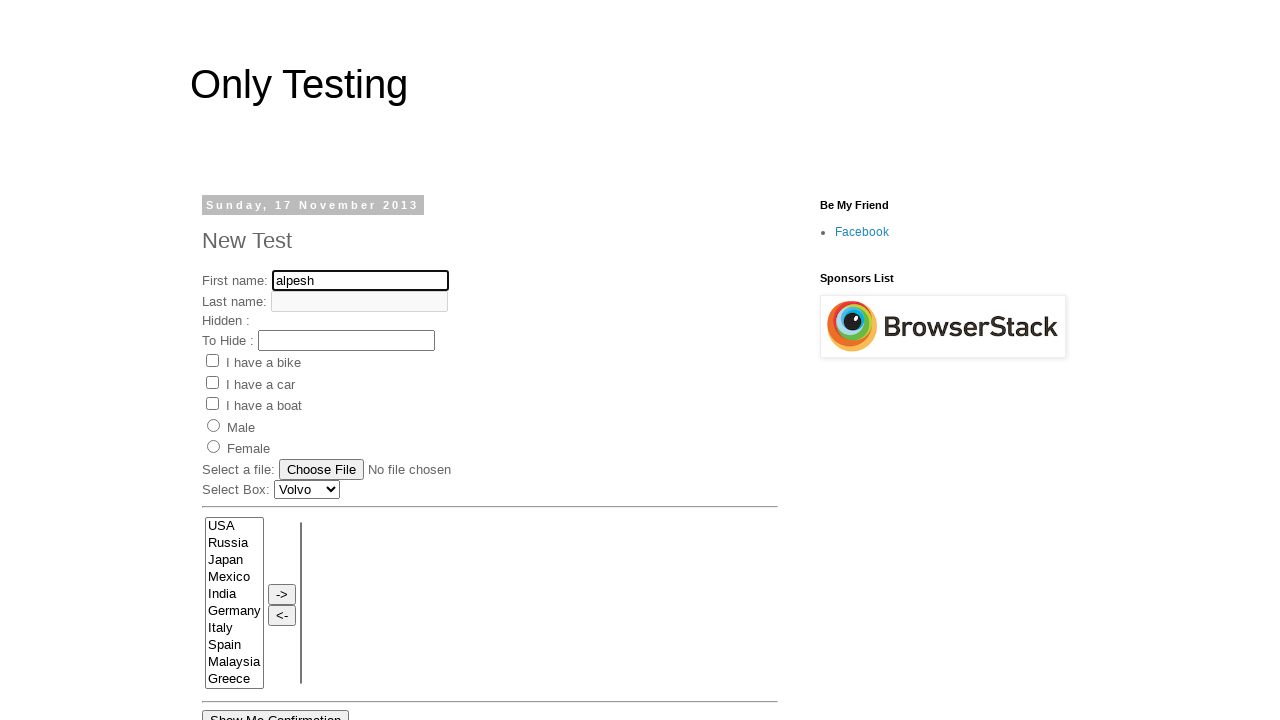

Submit button became available
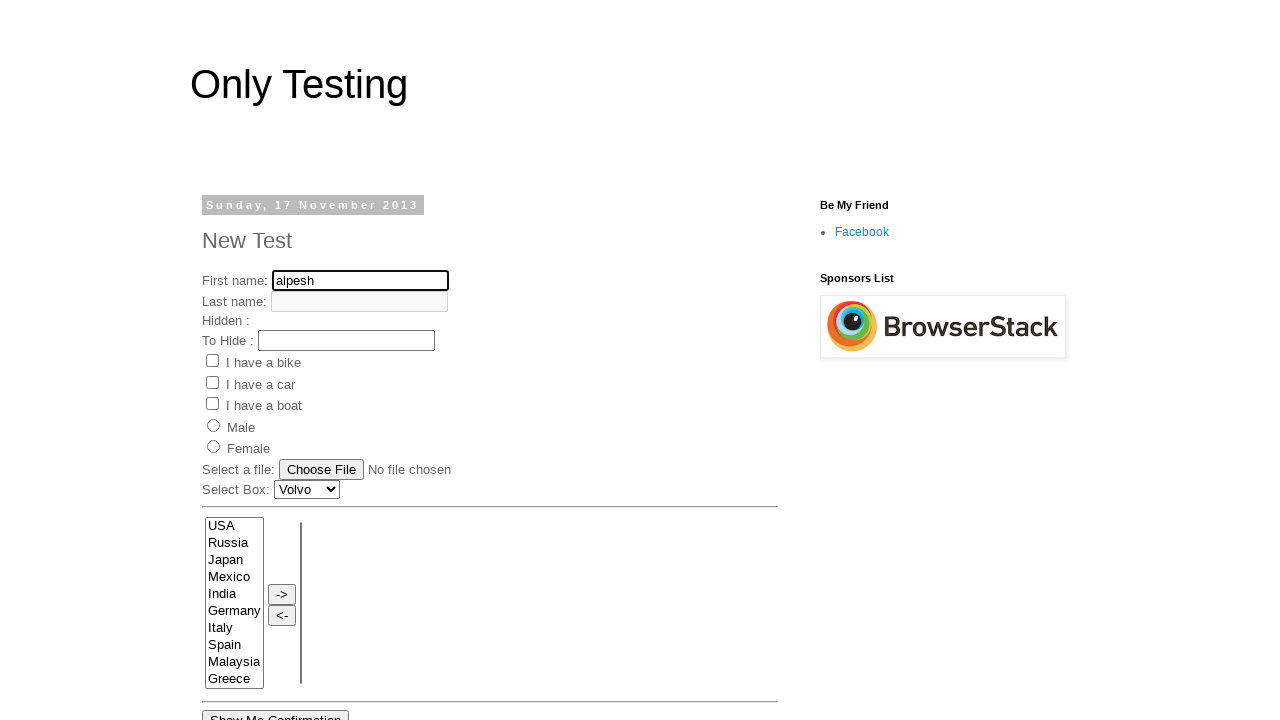

Clicked submit button at (434, 361) on #submitButton
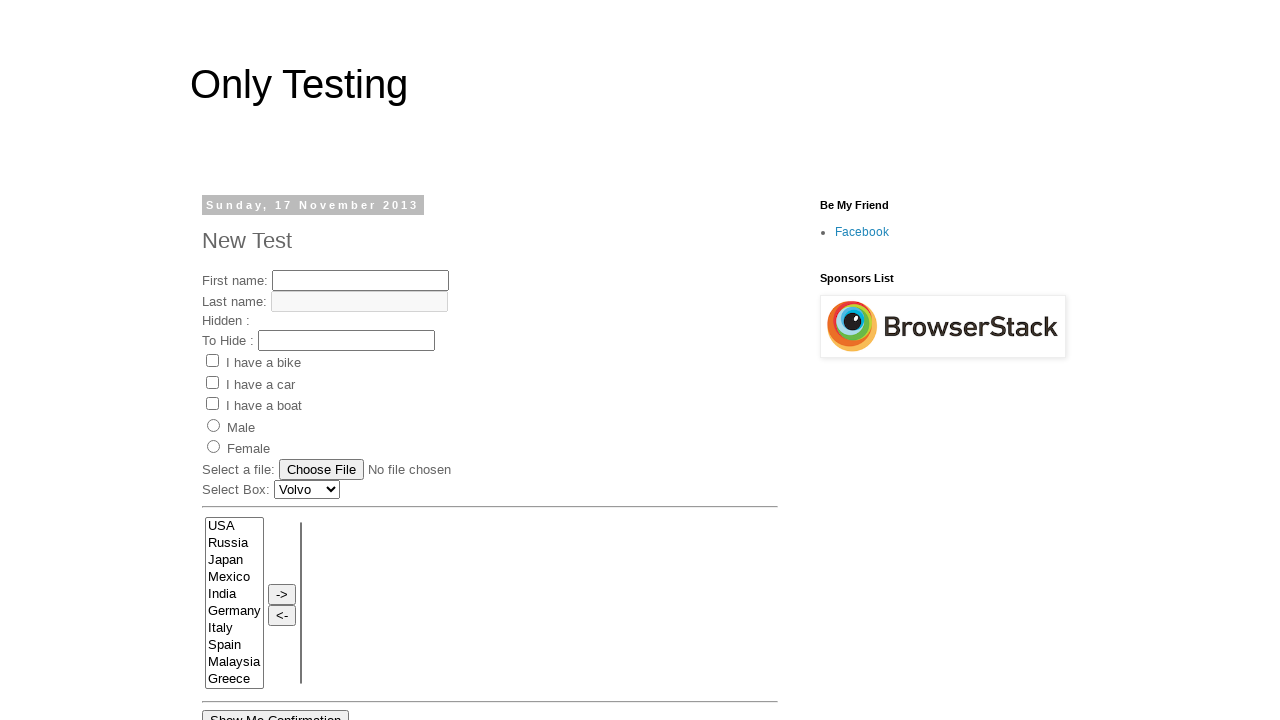

Countdown timer element appeared
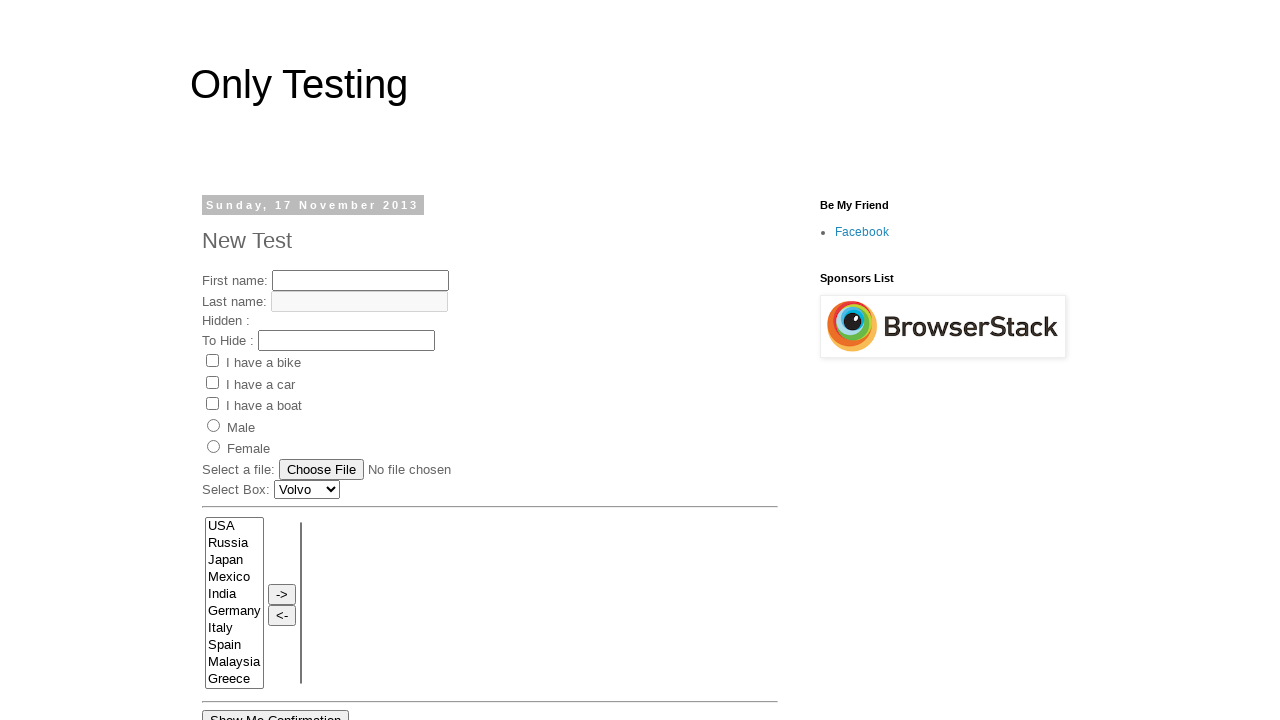

Countdown timer text became visible
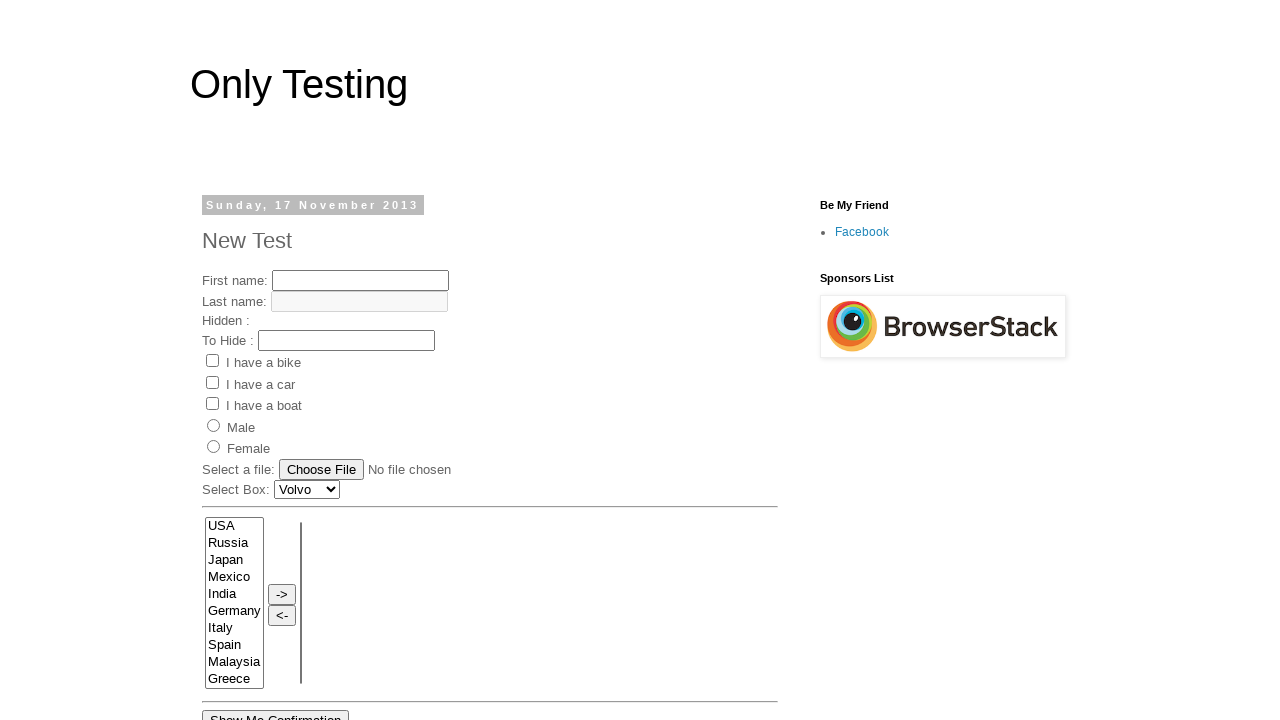

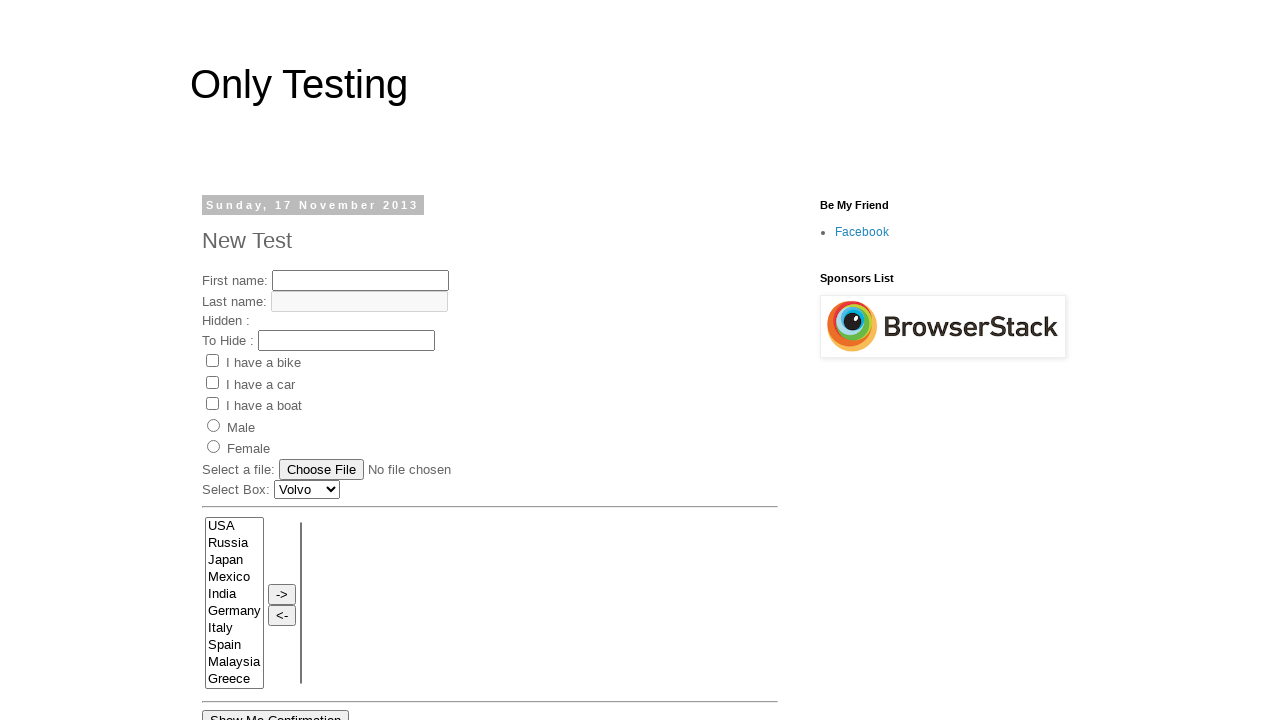